Tests retrieving the text content of the hero subtitle element

Starting URL: https://webdriver.io

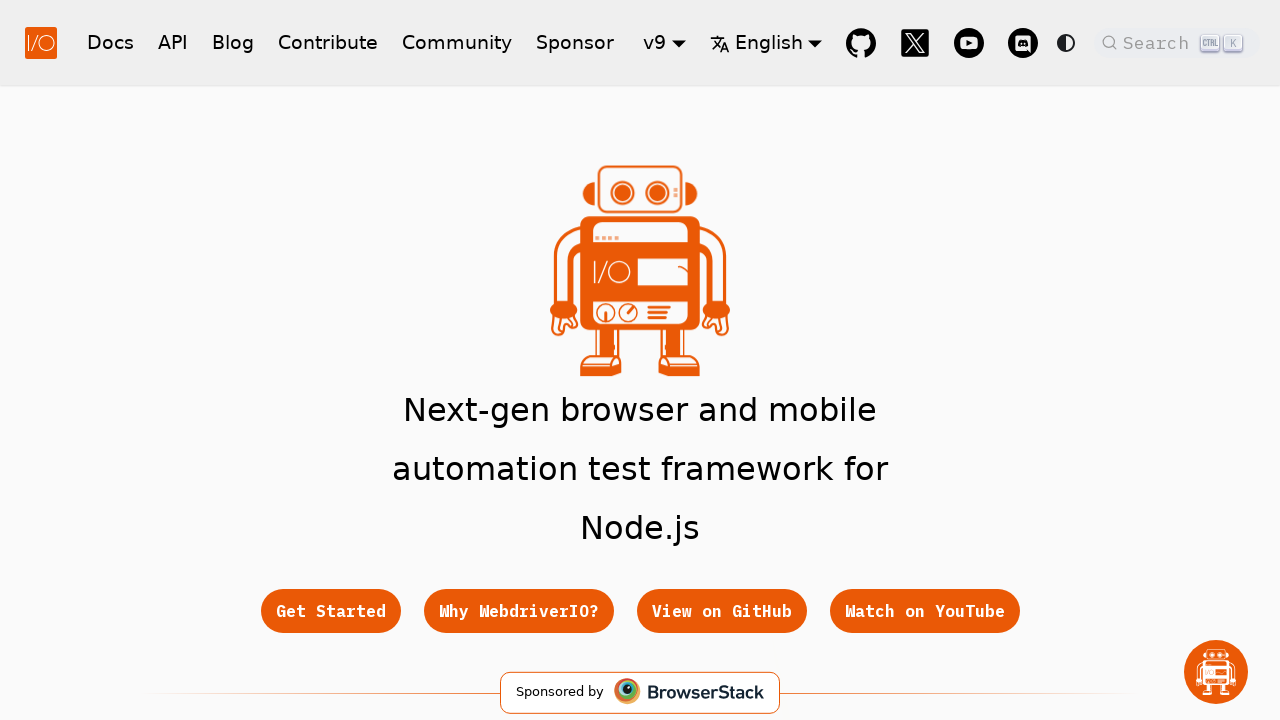

Waited for hero subtitle element to be visible
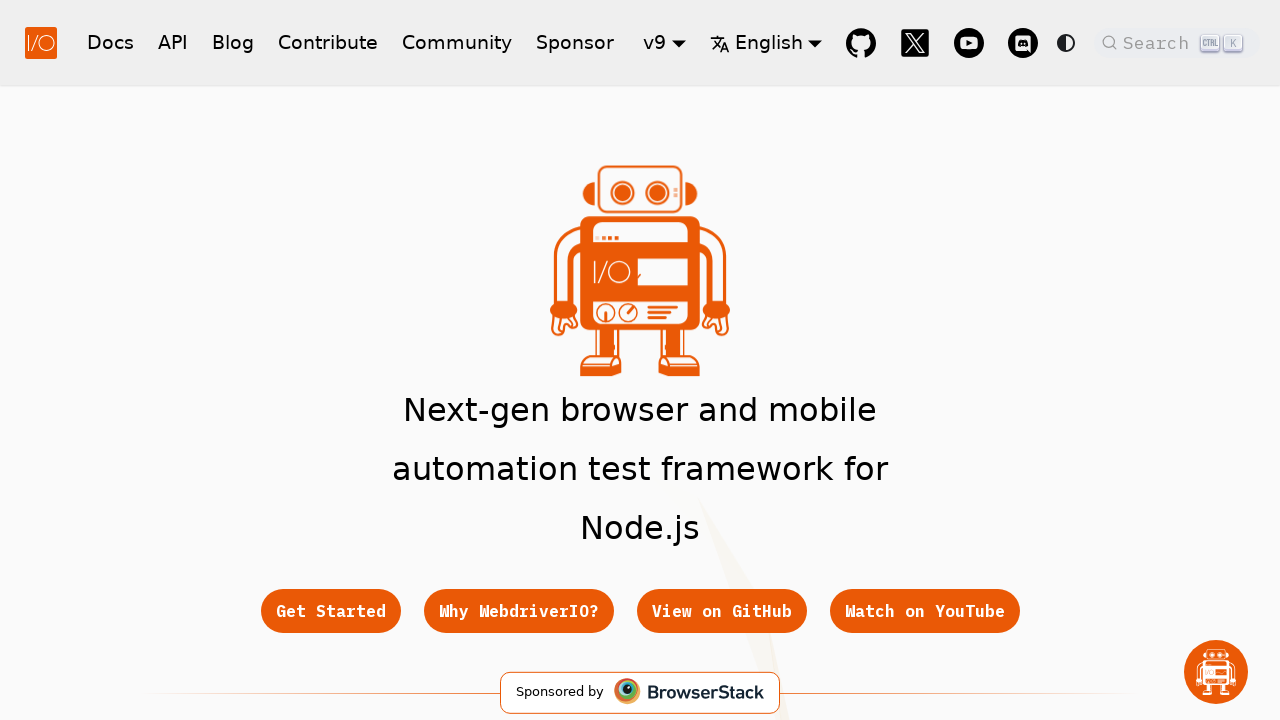

Retrieved text content from hero subtitle element
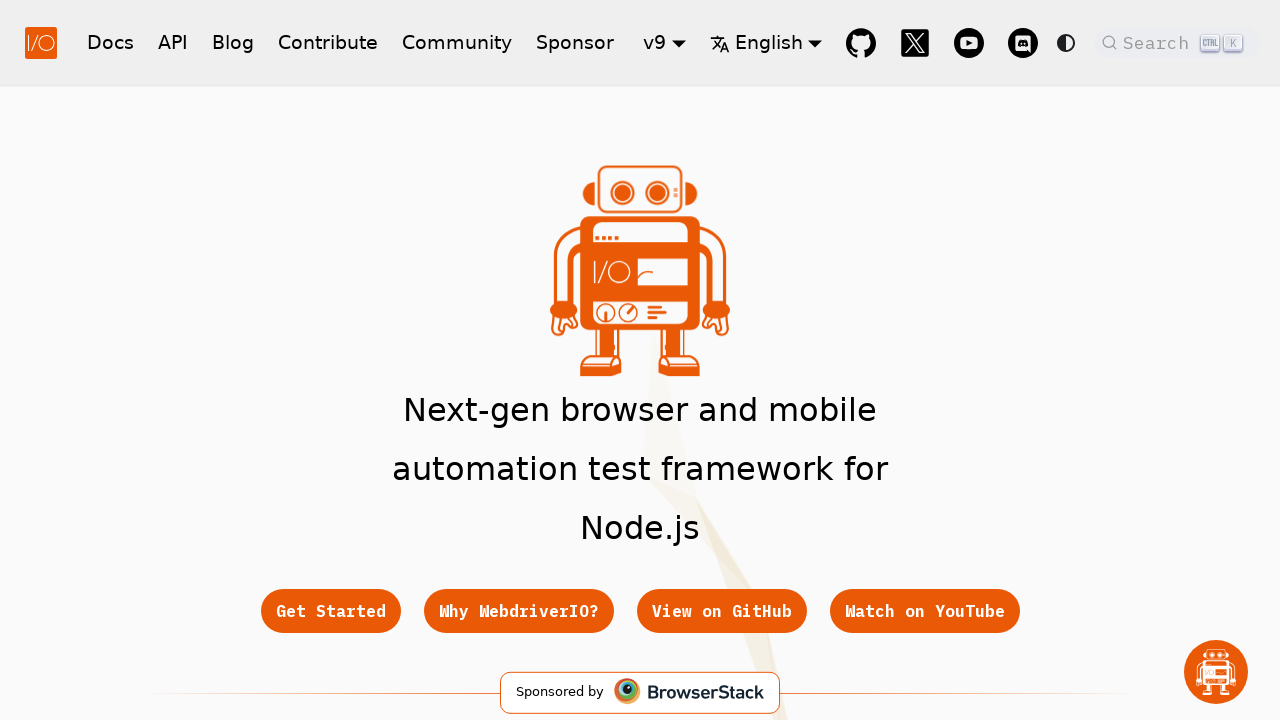

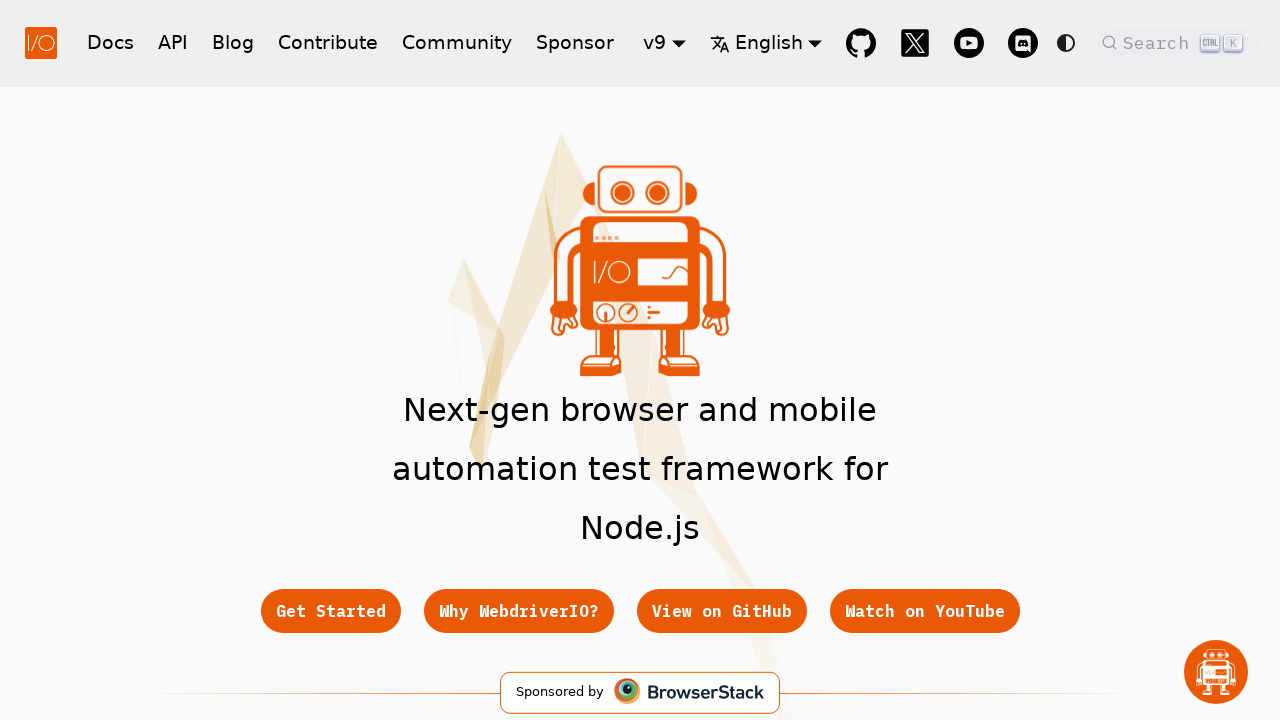